Tests autocomplete functionality by typing a partial country name, navigating through suggestions using keyboard arrow keys, and verifying the selected value

Starting URL: https://rahulshettyacademy.com/AutomationPractice/

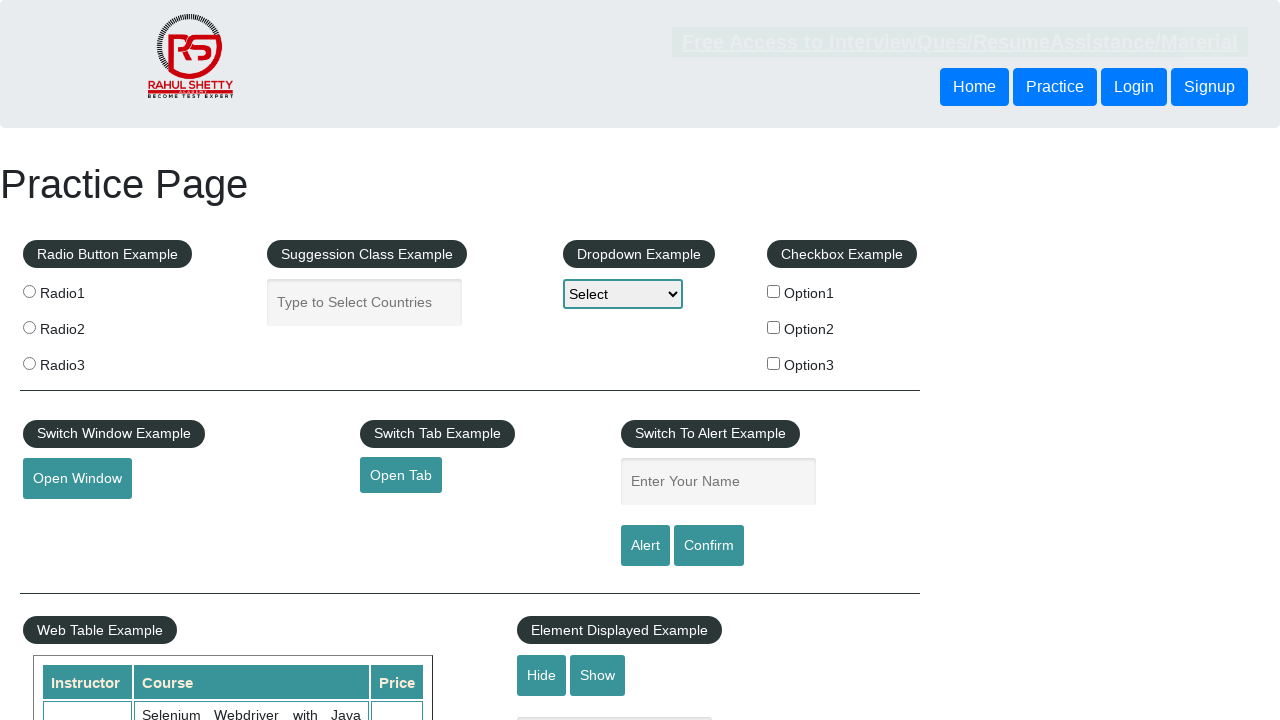

Filled autocomplete field with partial country name 'ind' on #autocomplete
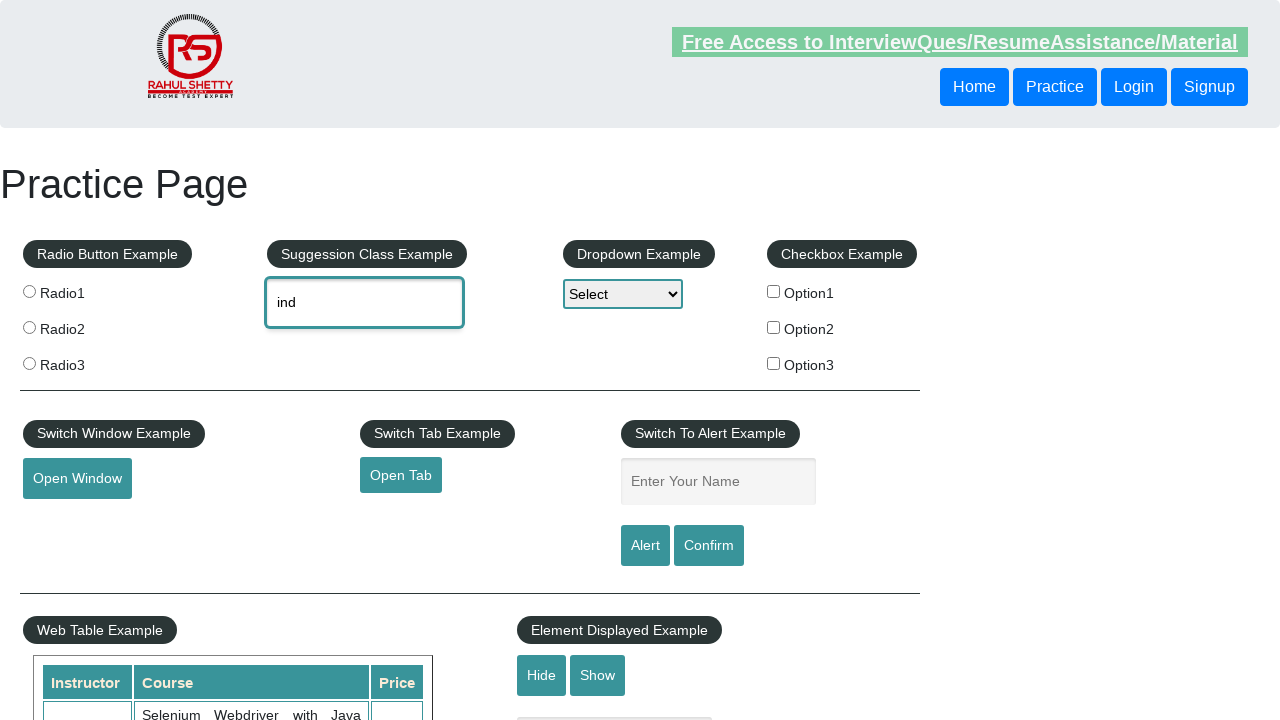

Waited 2 seconds for autocomplete suggestions to appear
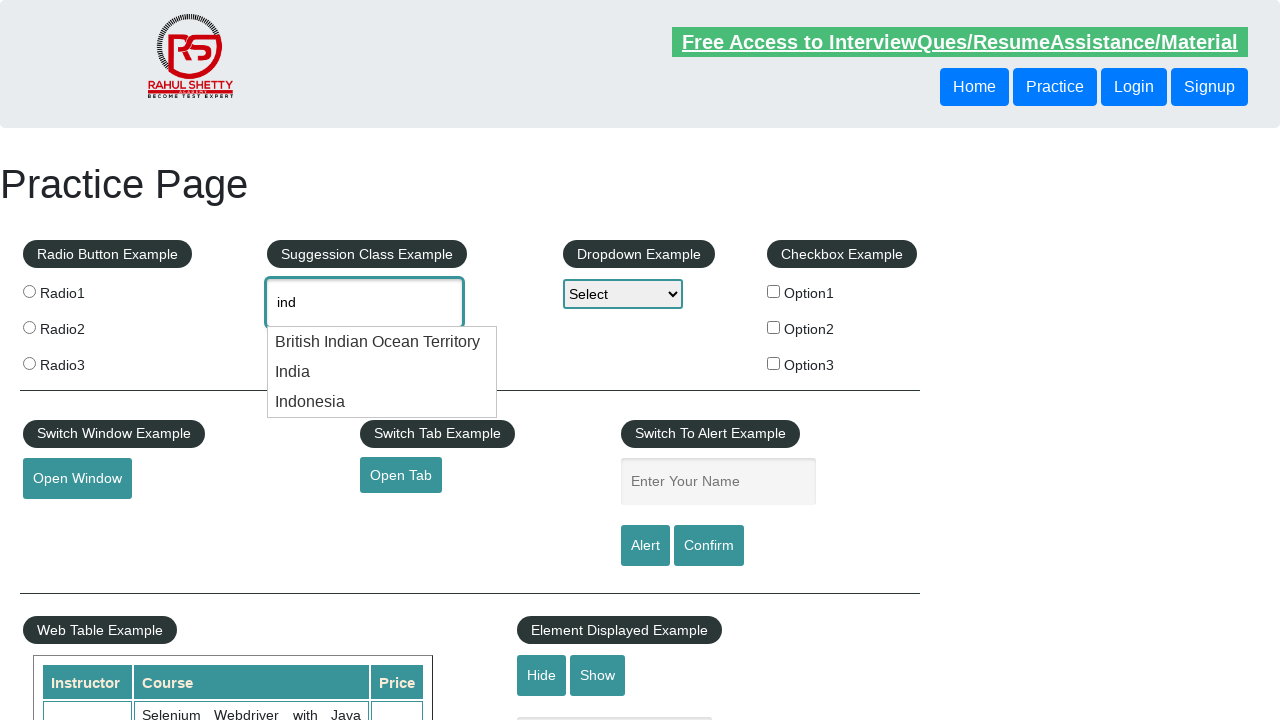

Pressed ArrowDown once to navigate to first suggestion on #autocomplete
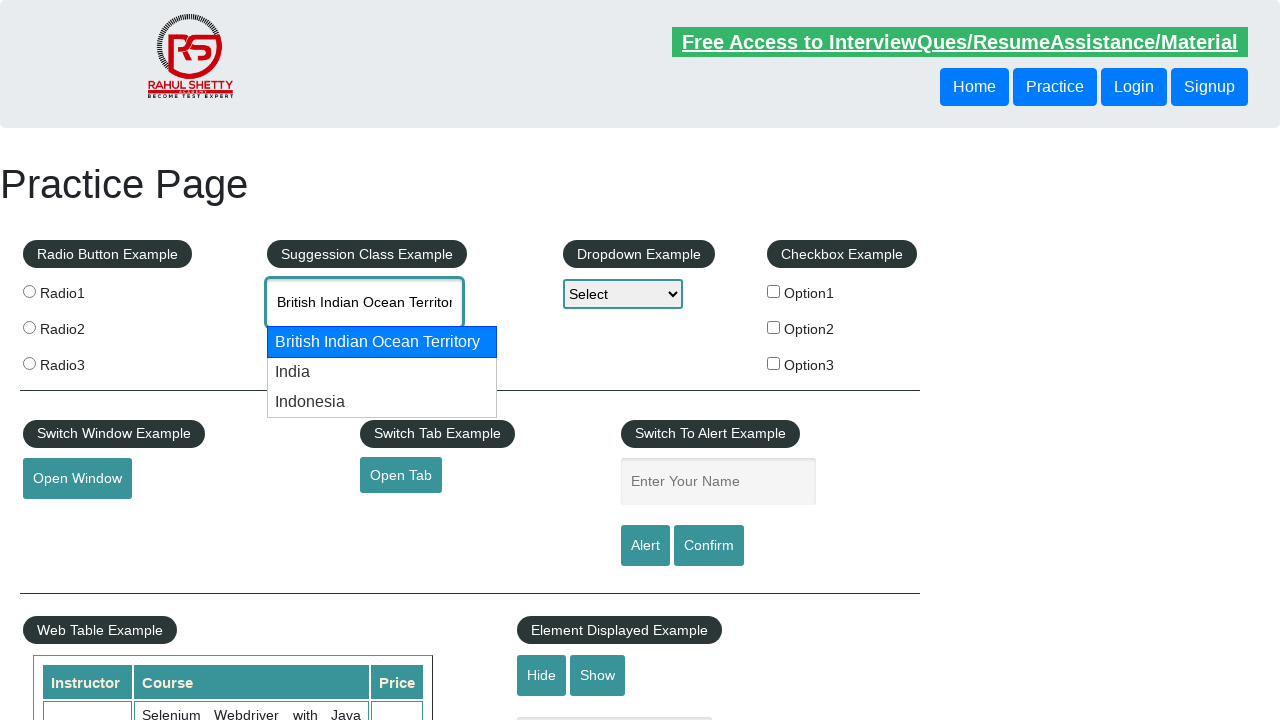

Pressed ArrowDown second time to navigate to second suggestion on #autocomplete
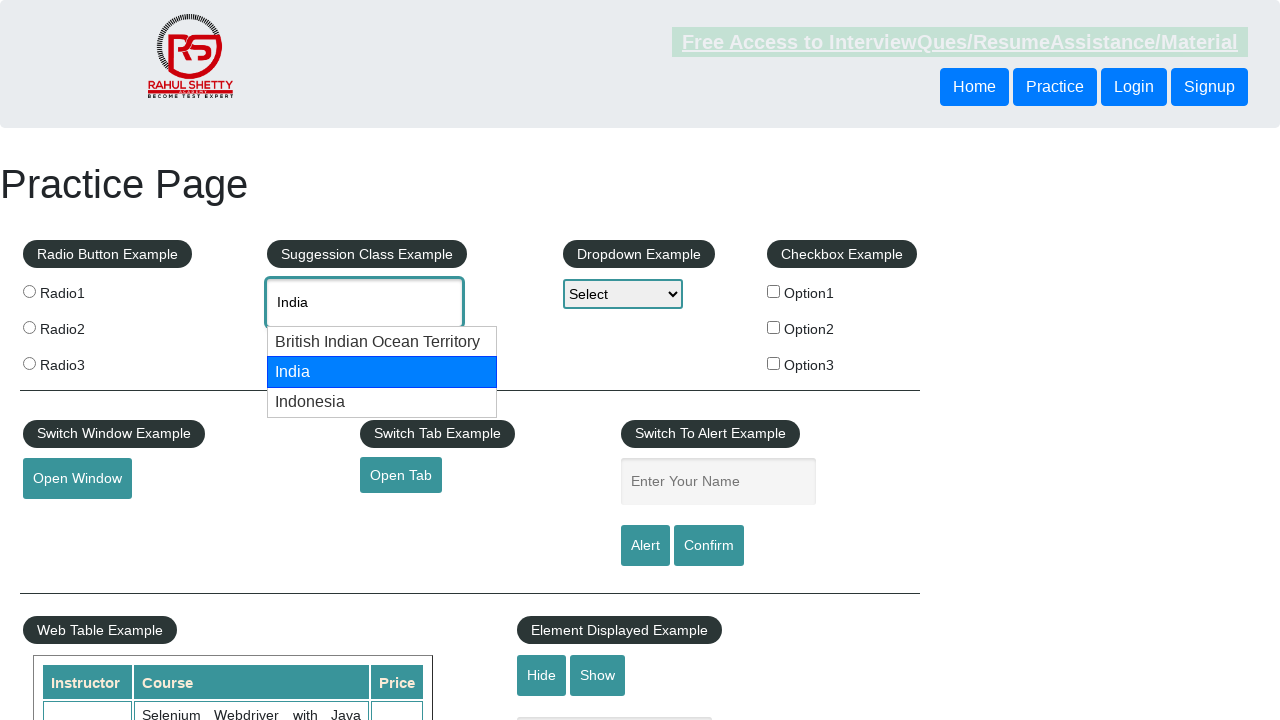

Retrieved selected autocomplete value: None
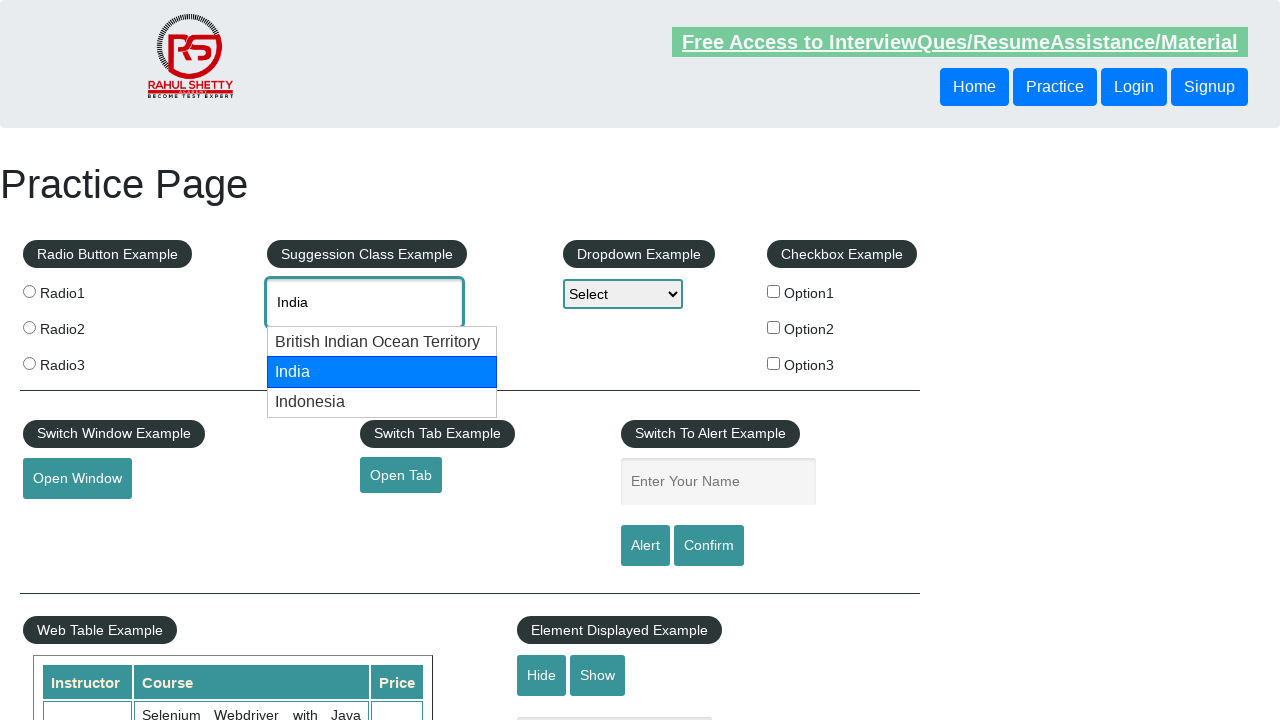

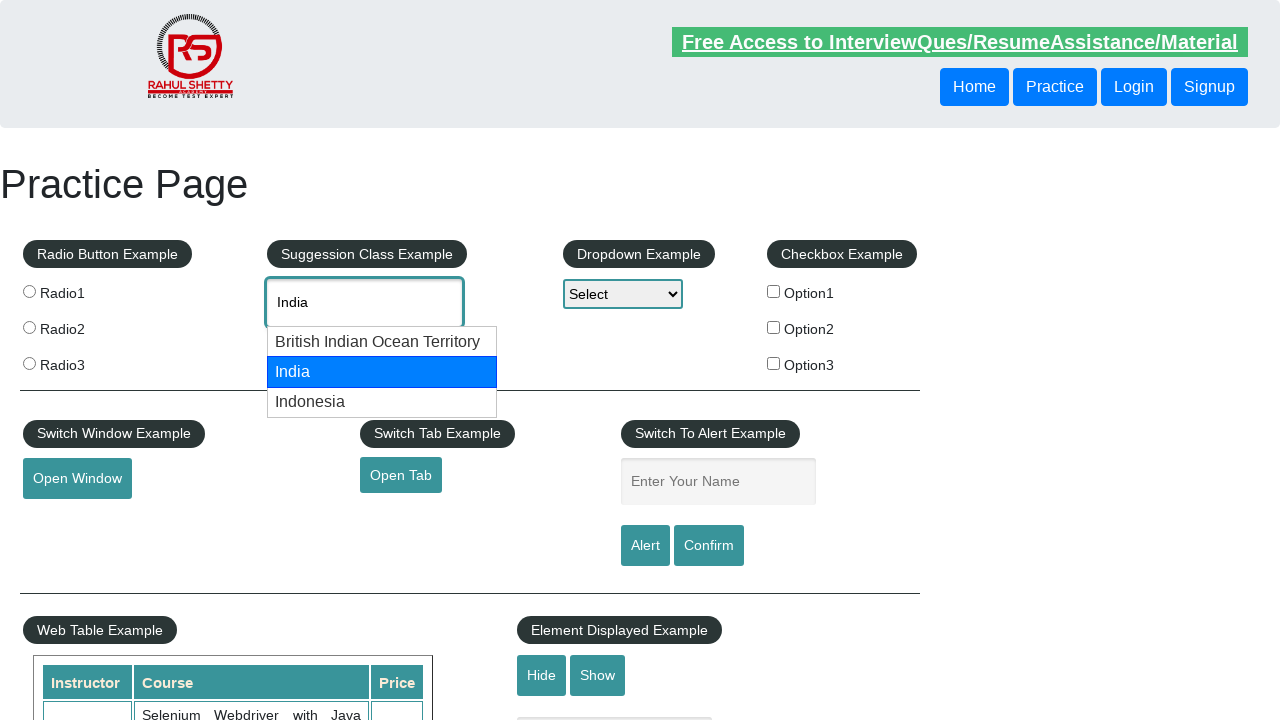